Verifies the homepage title of the AJIO e-commerce website

Starting URL: https://www.ajio.com/

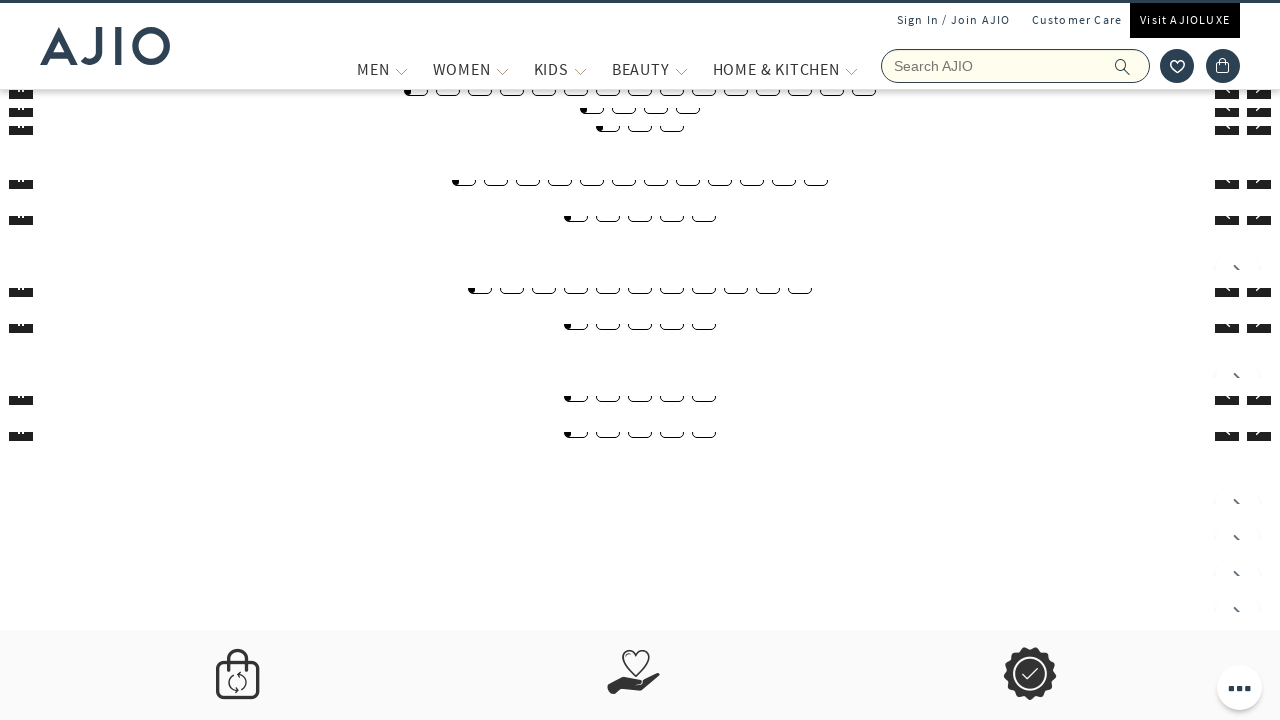

Retrieved the page title from AJIO homepage
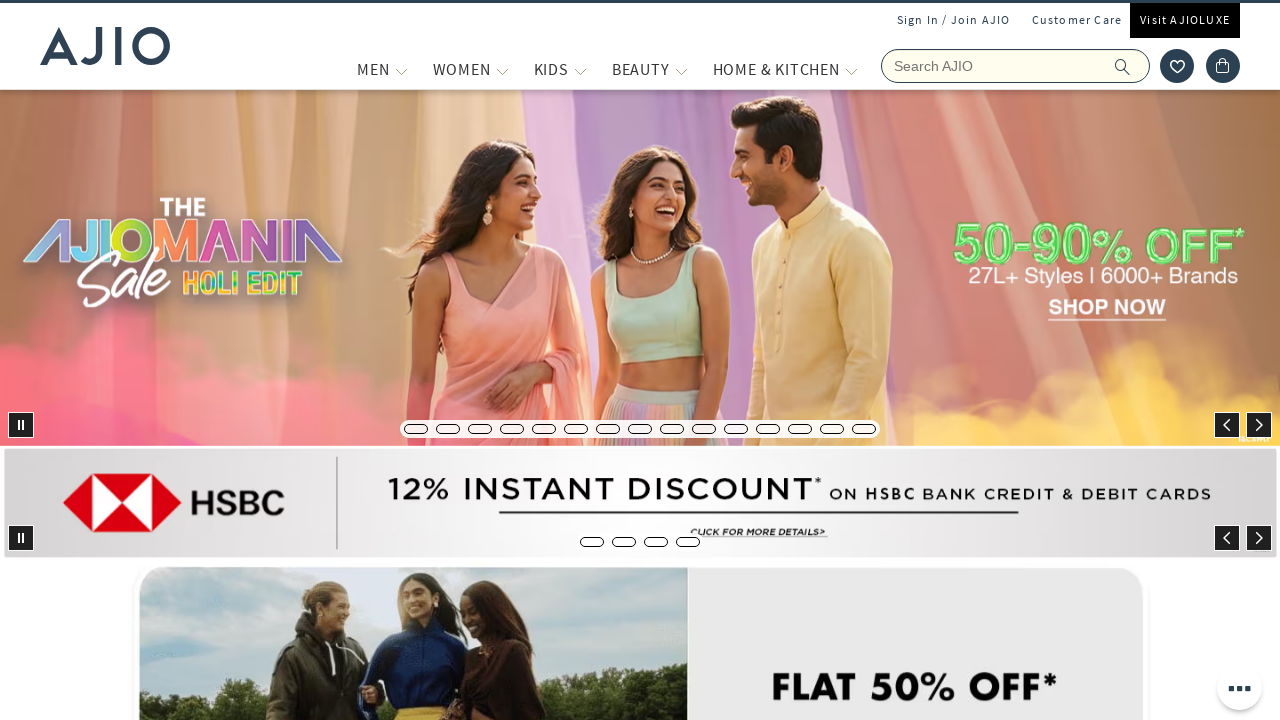

Printed the current page title to console
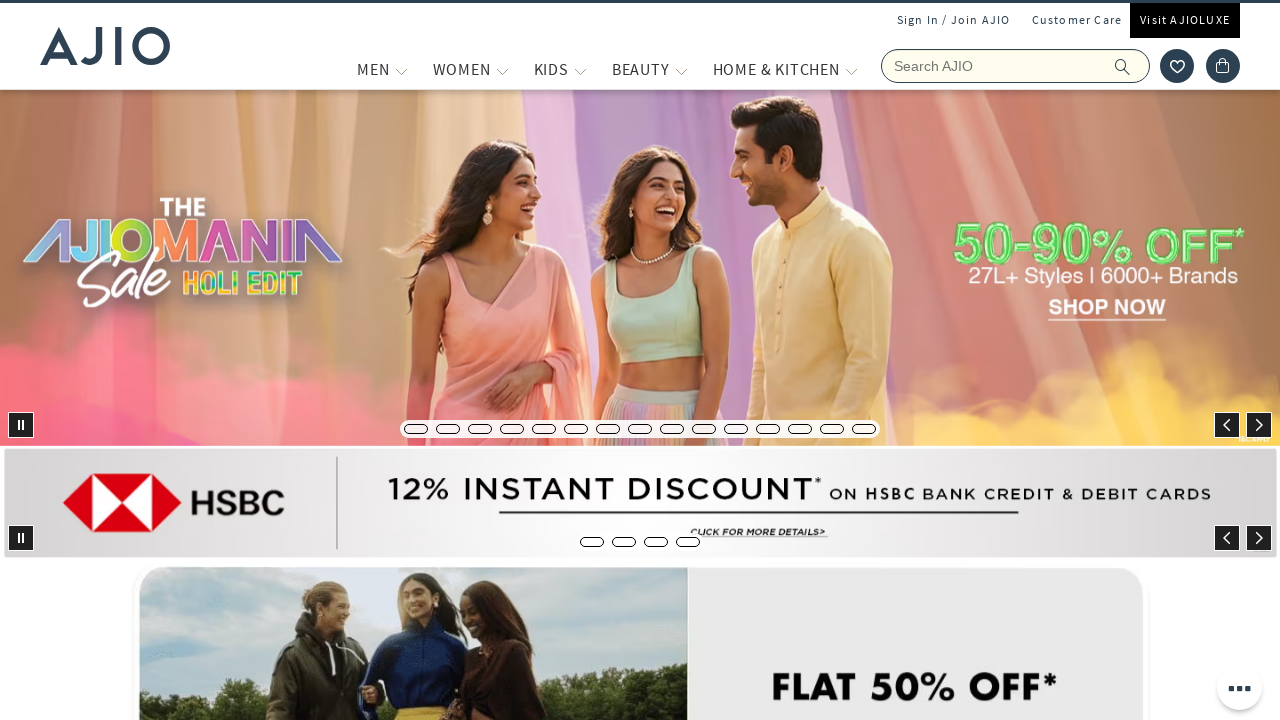

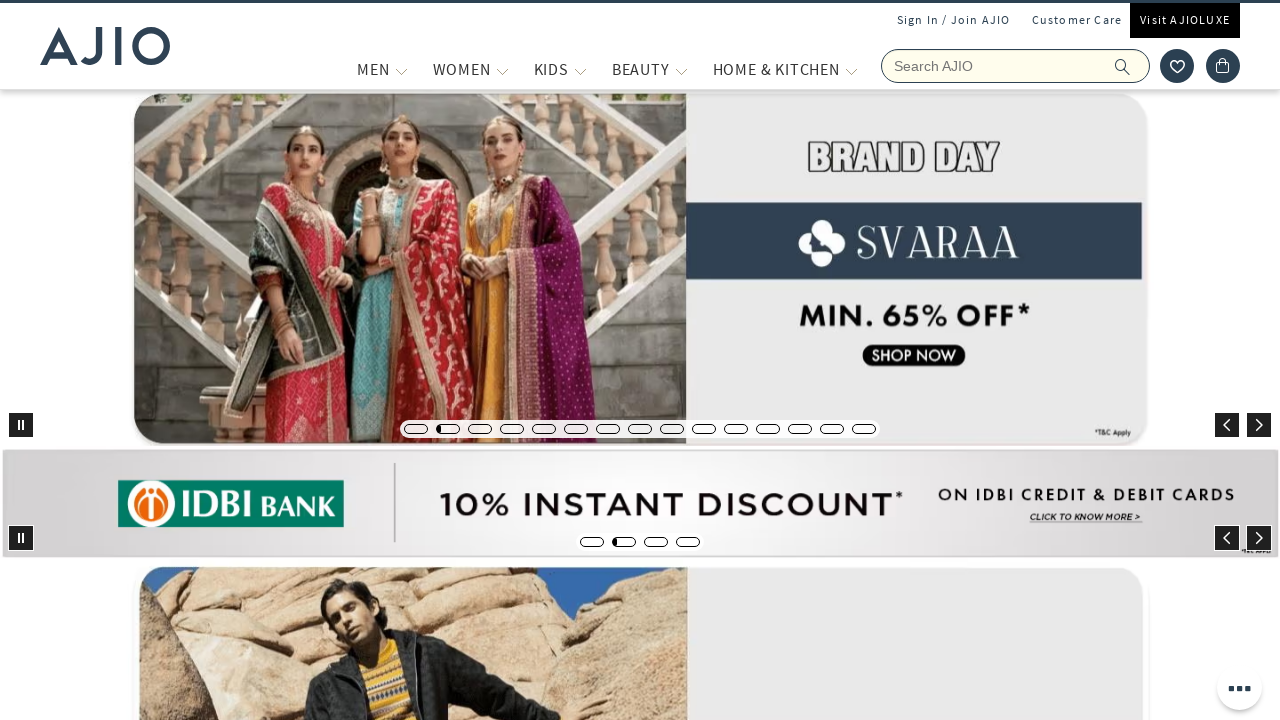